Navigates to the UTEP university homepage and maximizes the browser window

Starting URL: https://www.utep.edu/

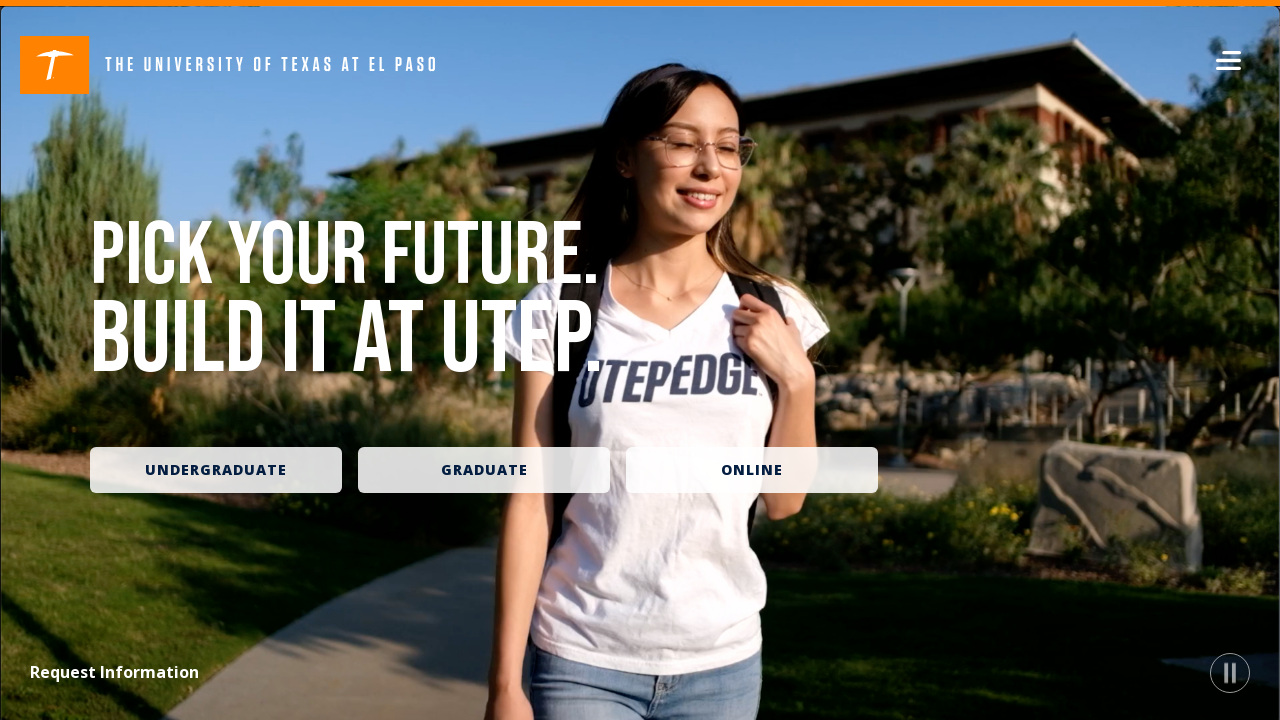

Navigated to UTEP university homepage
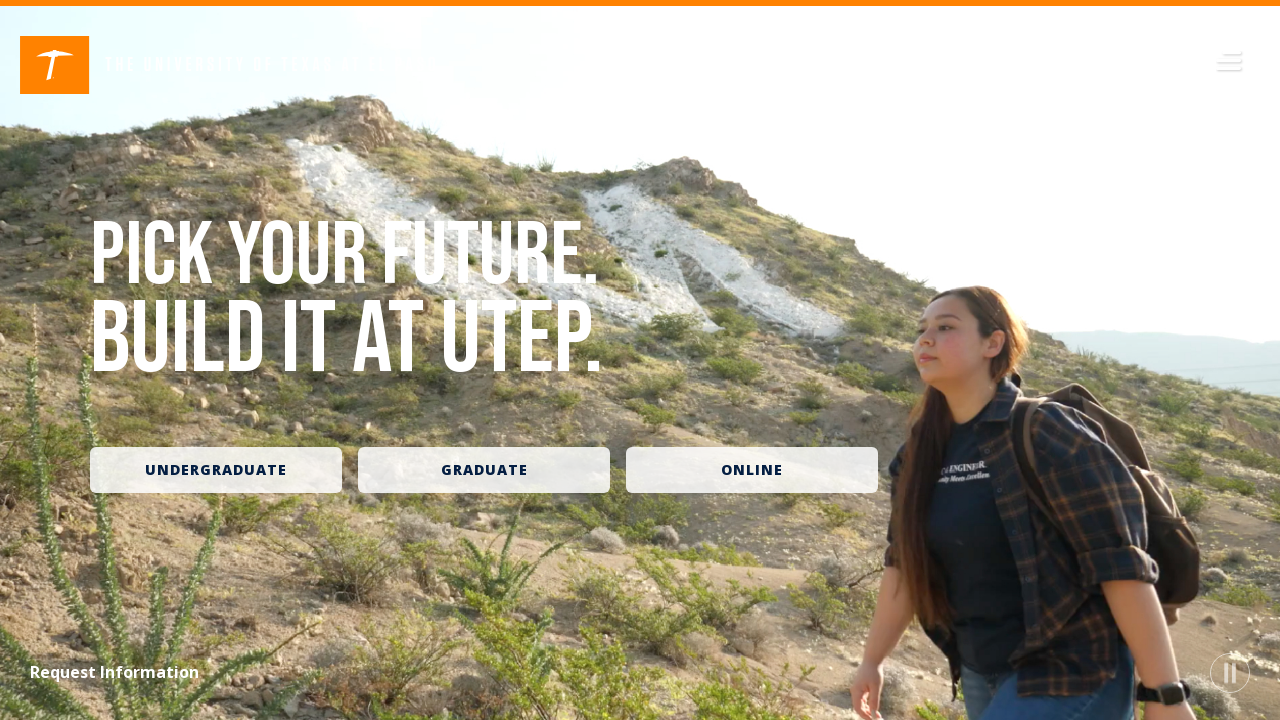

Maximized browser window to 1920x1080
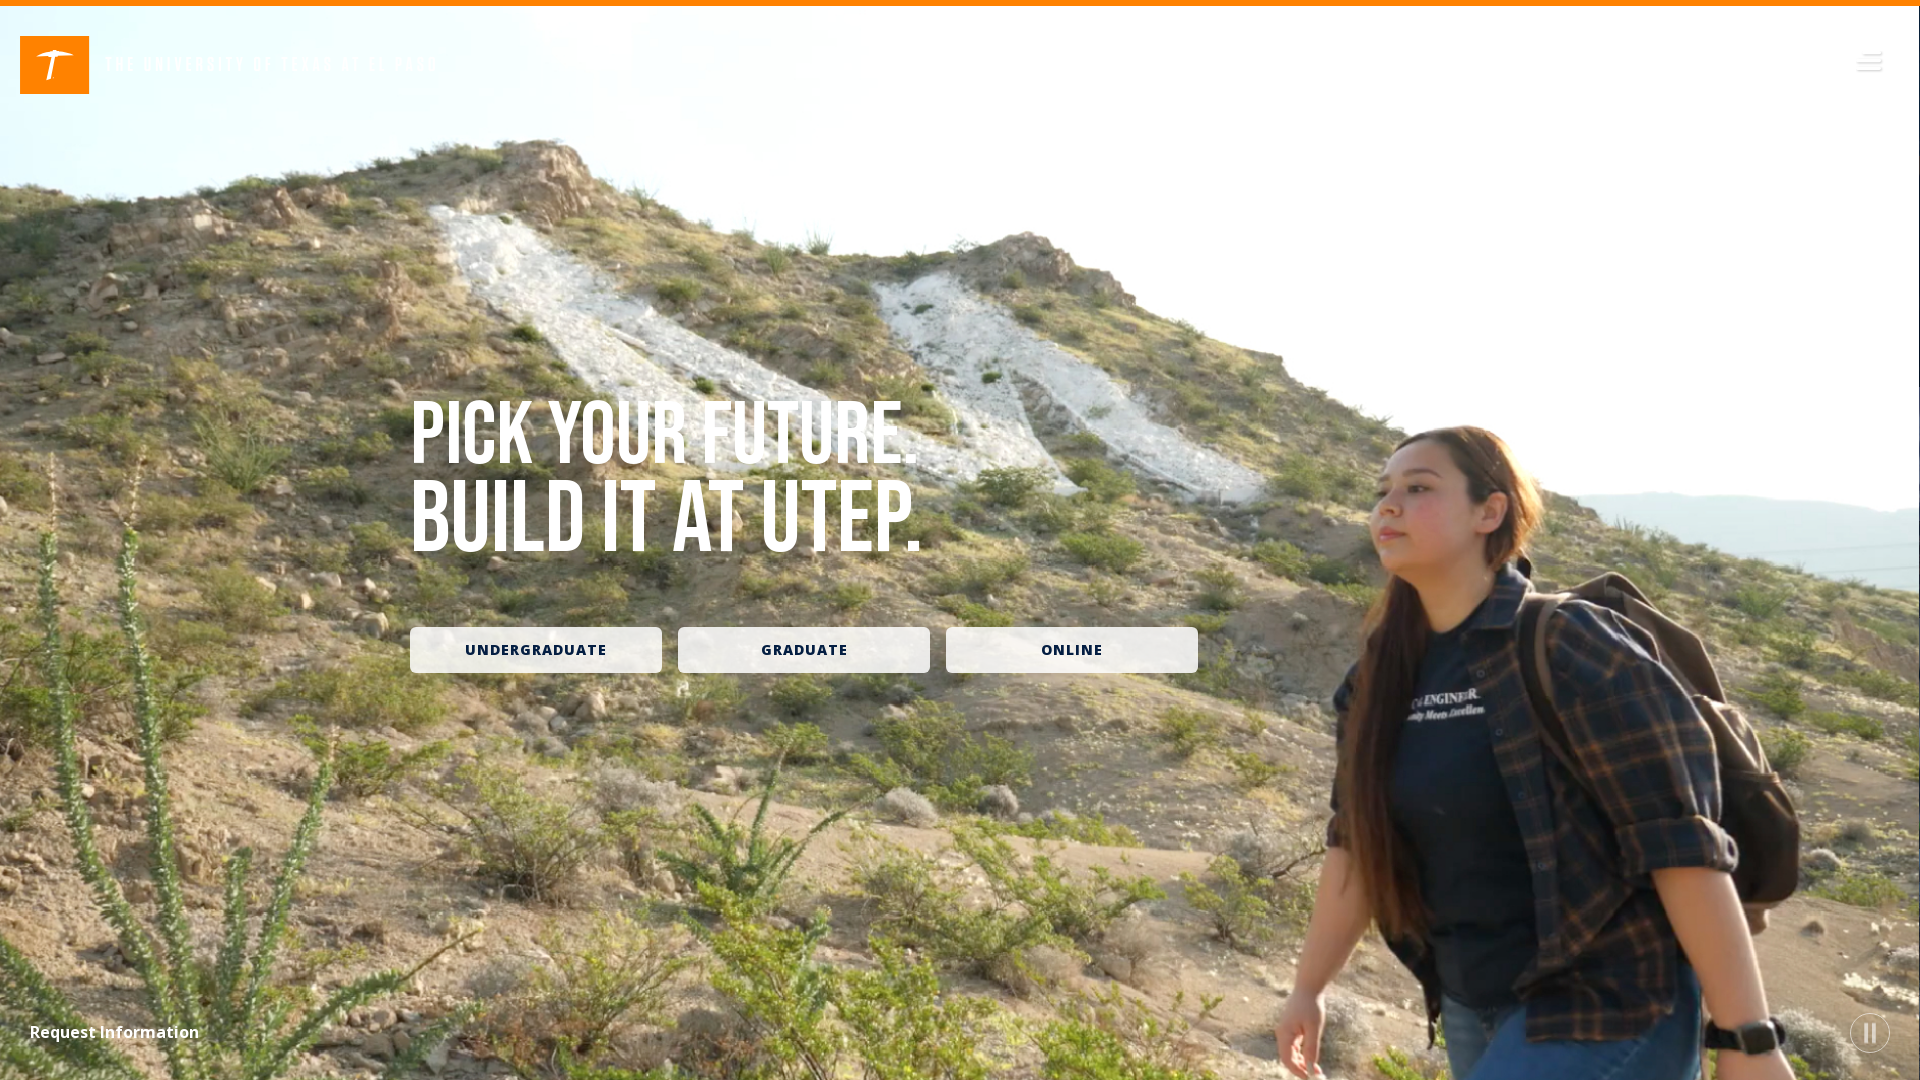

Page fully loaded (DOM content loaded)
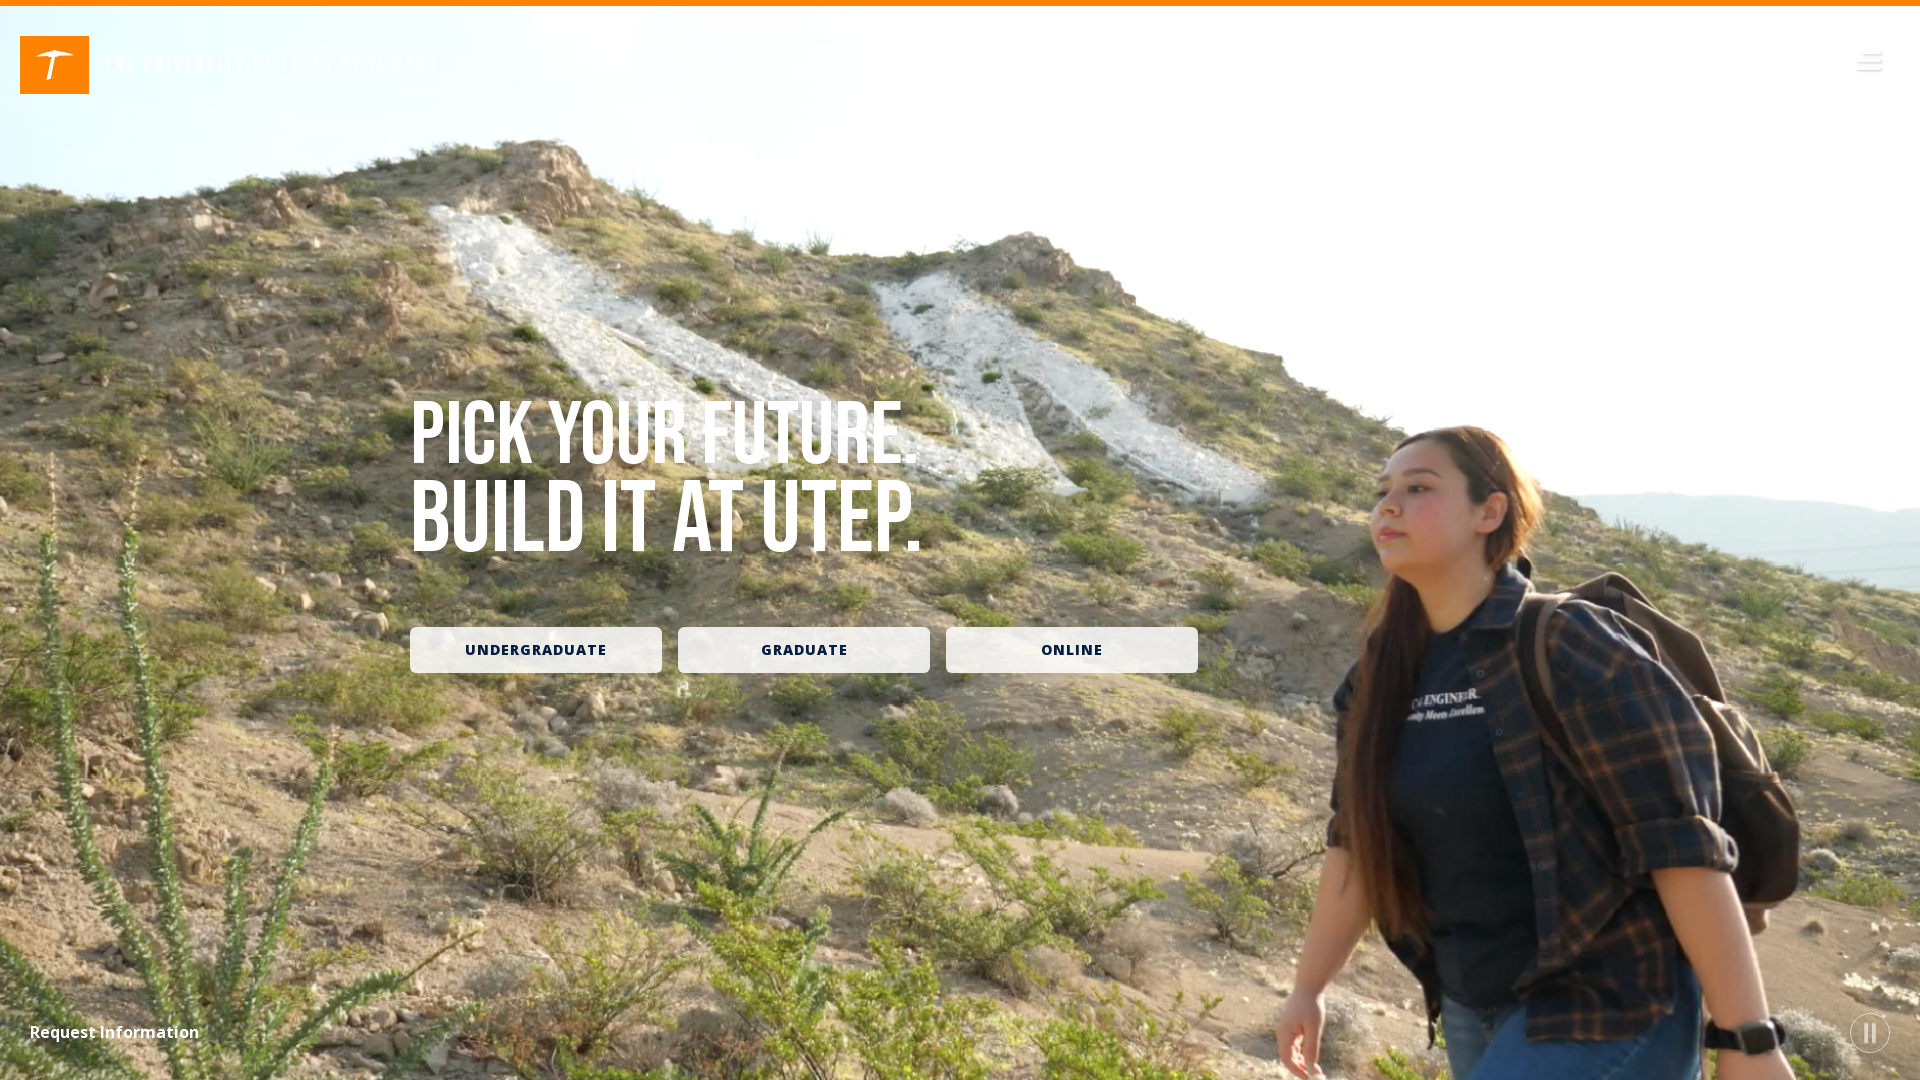

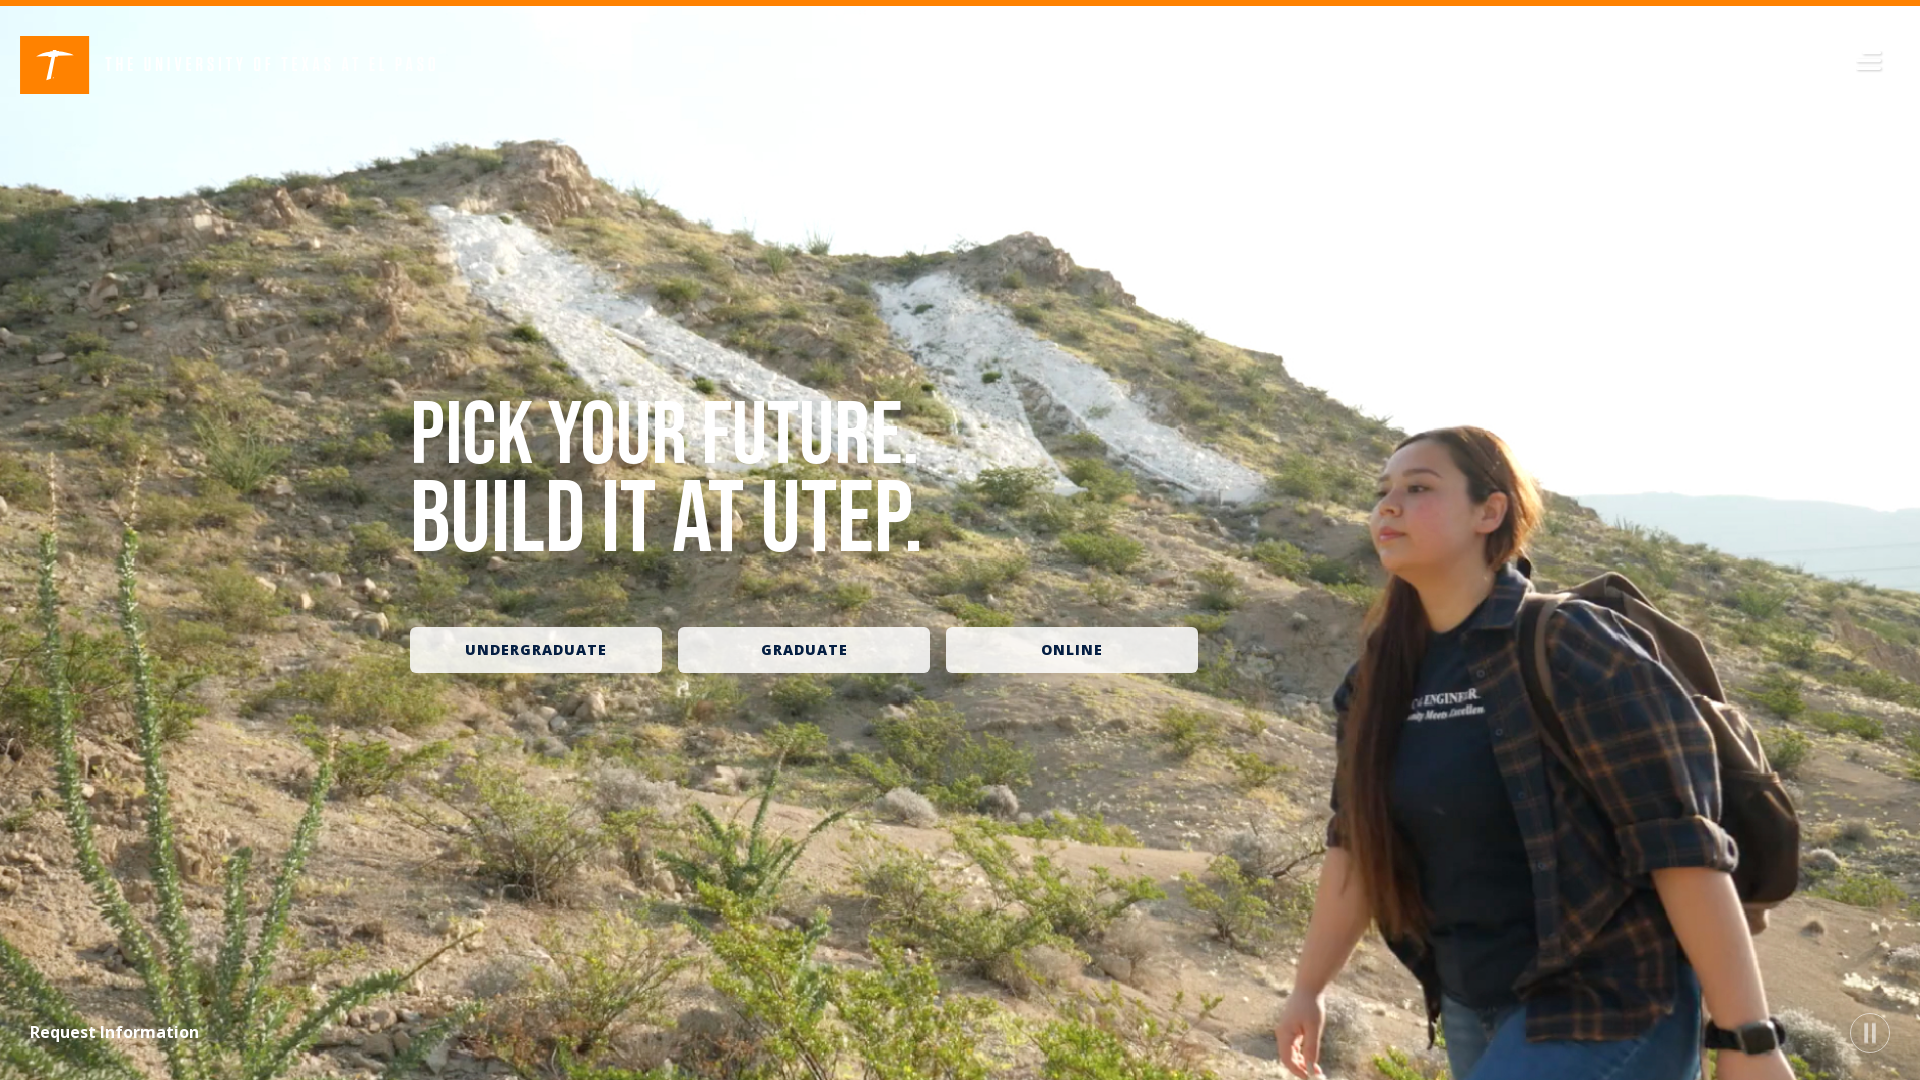